Navigates to YouTube videos, refreshes the page, and navigates to another YouTube video

Starting URL: https://www.youtube.com/watch?v=bzSTpdcs-EI

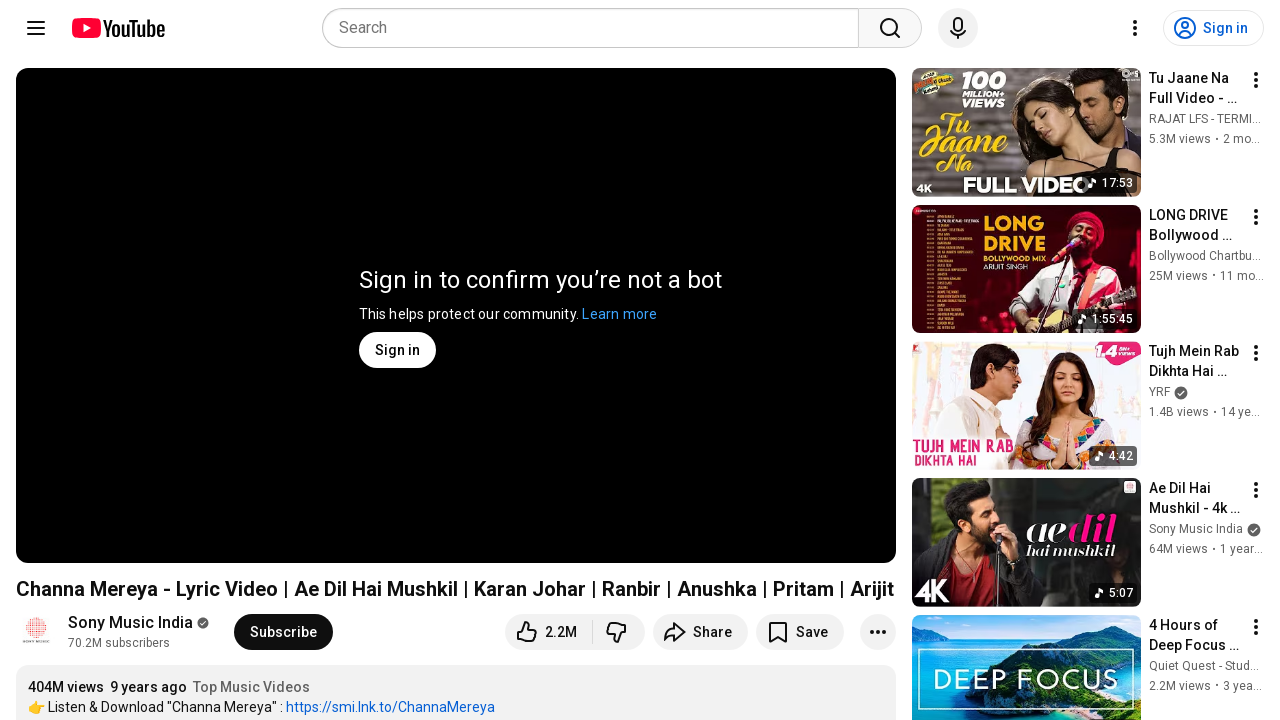

Reloaded the initial YouTube video page (https://www.youtube.com/watch?v=bzSTpdcs-EI)
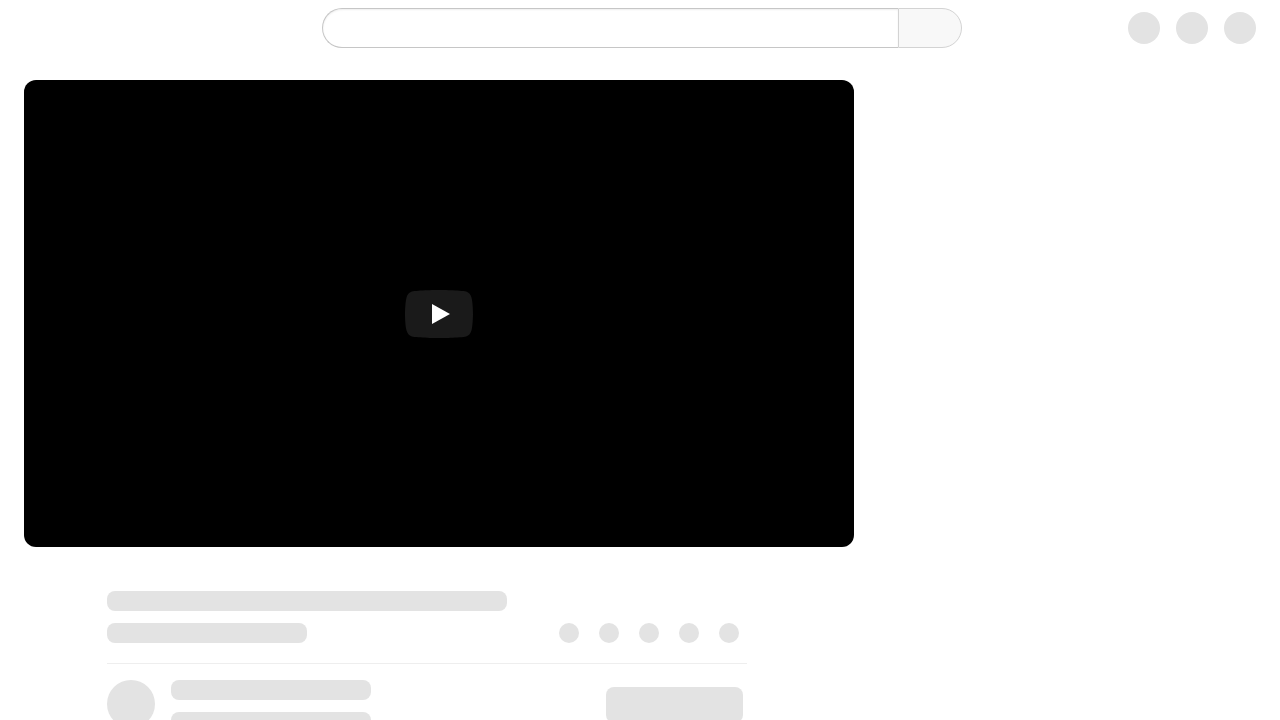

Navigated to second YouTube video (https://www.youtube.com/watch?v=LJsyVBJMfUs)
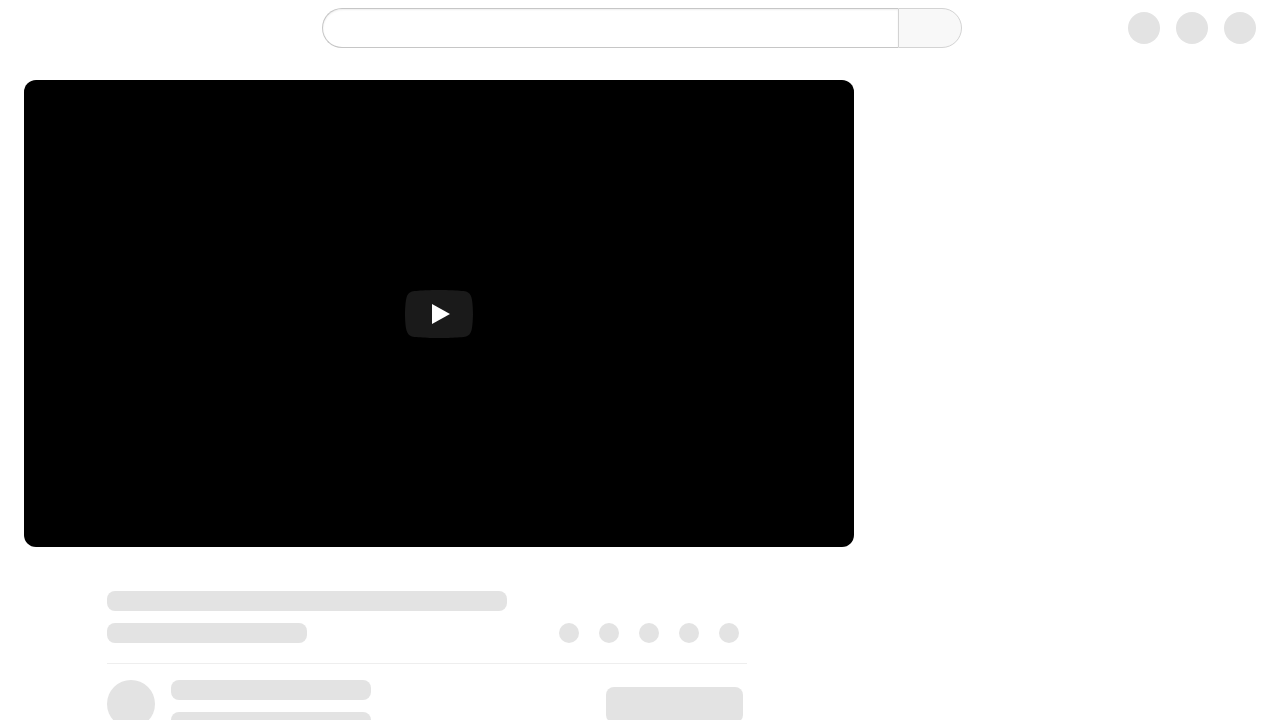

Waited 5 seconds for the second YouTube video page to load
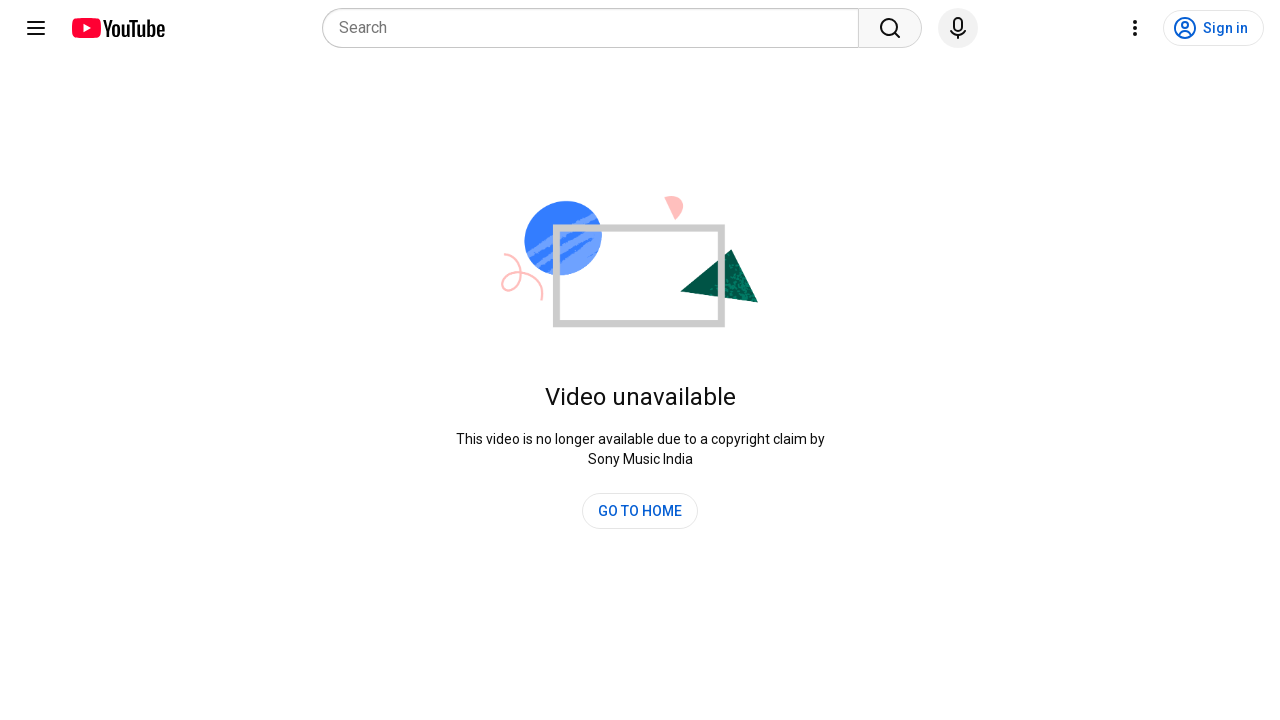

Reloaded the second YouTube video page
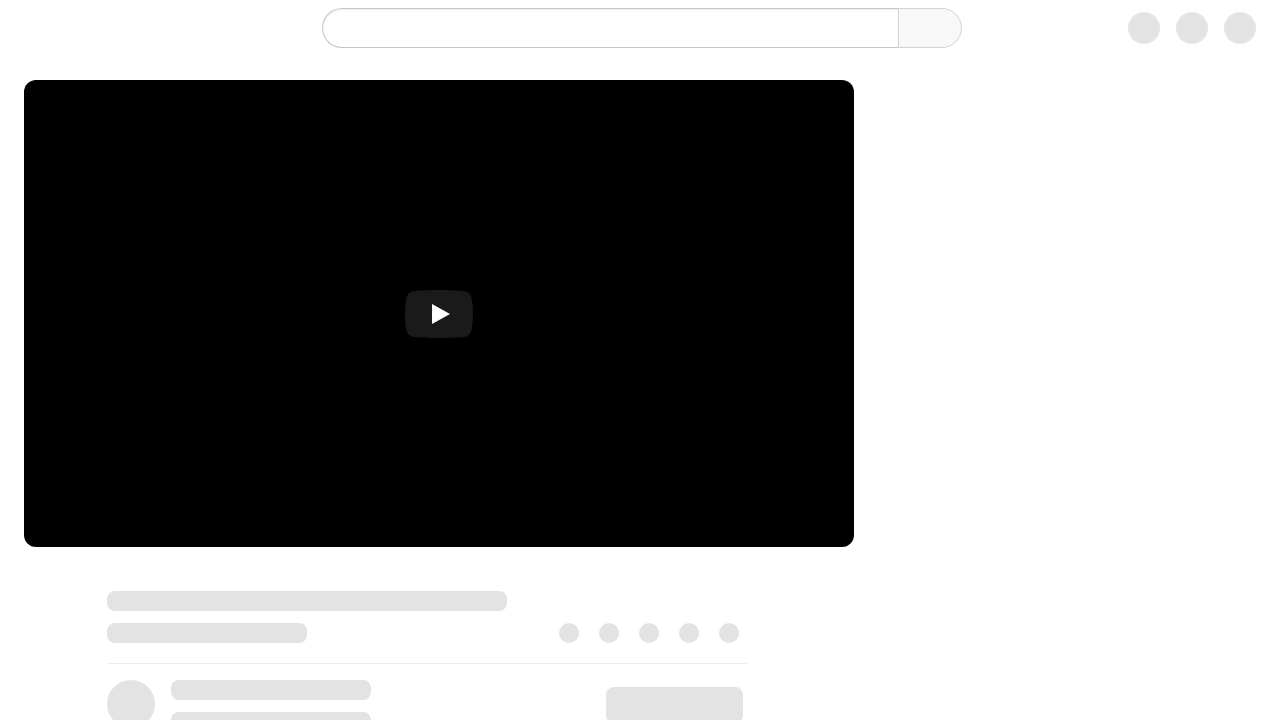

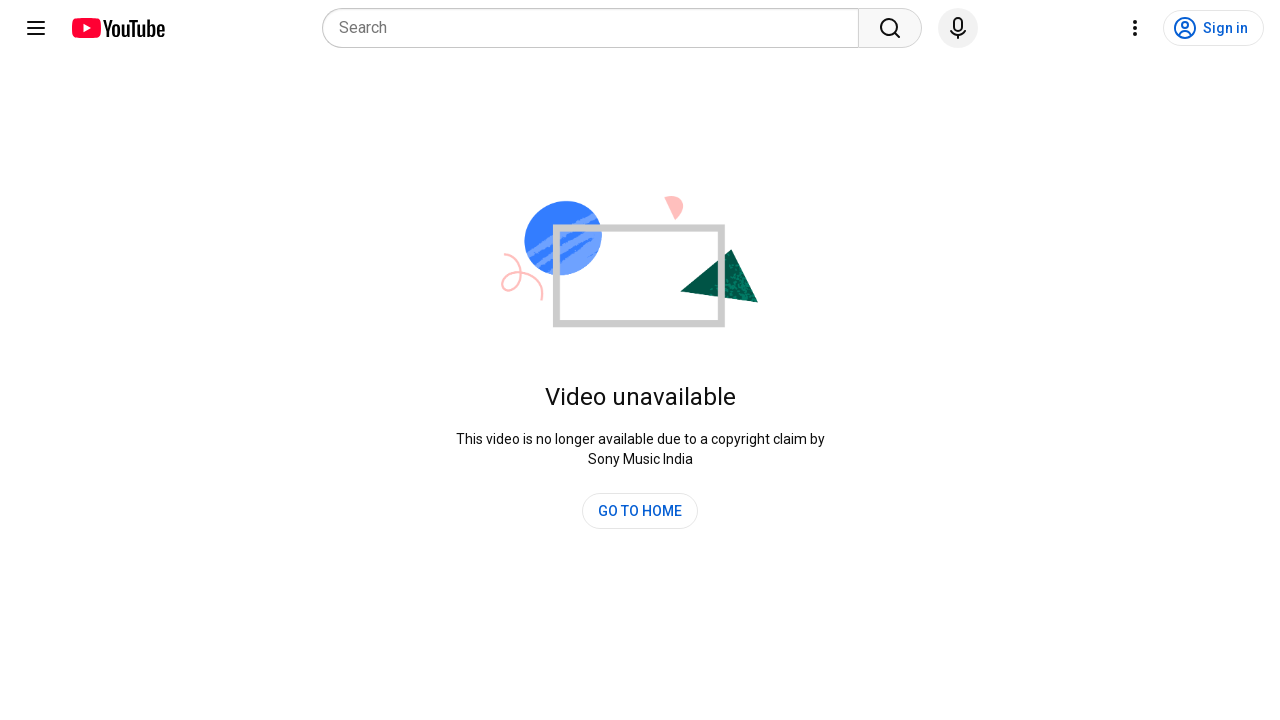